Tests the head-to-head comparison feature on Ultimate Tennis Statistics by entering two player names, selecting them from autocomplete suggestions, and viewing their comparison stats.

Starting URL: https://www.ultimatetennisstatistics.com/headToHead

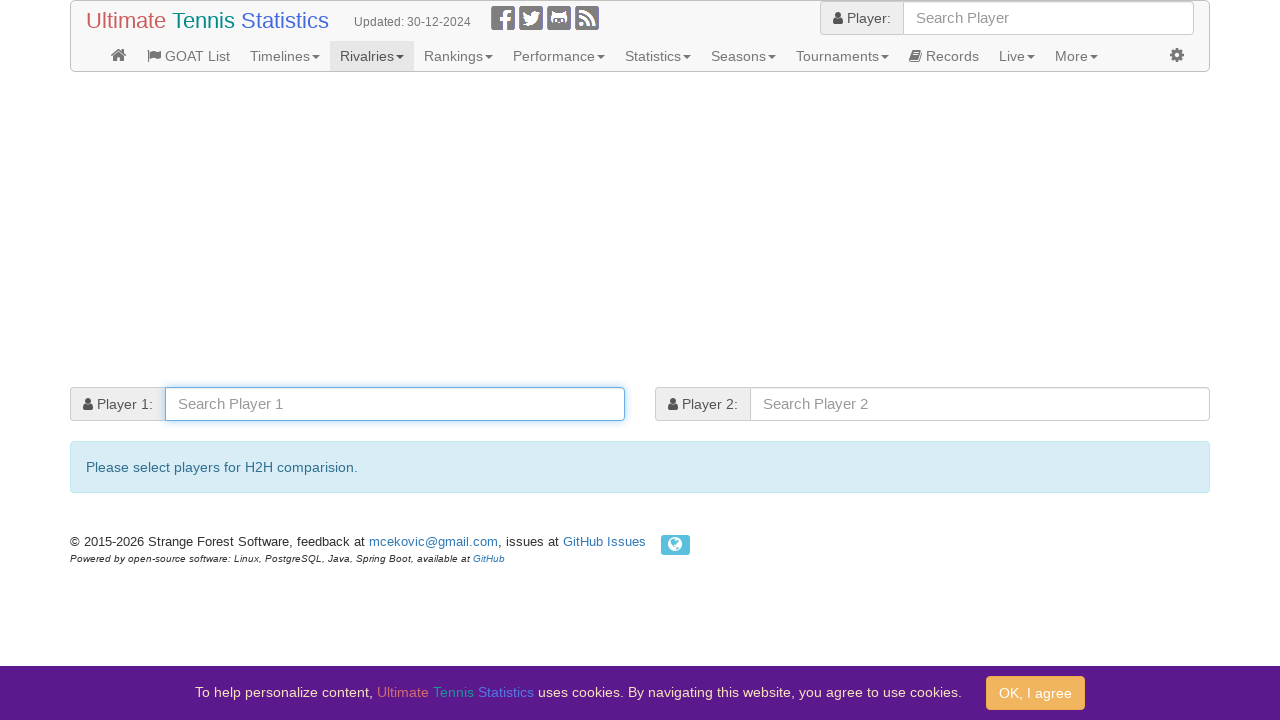

Filled player 1 field with 'Roger Federer' on #player1
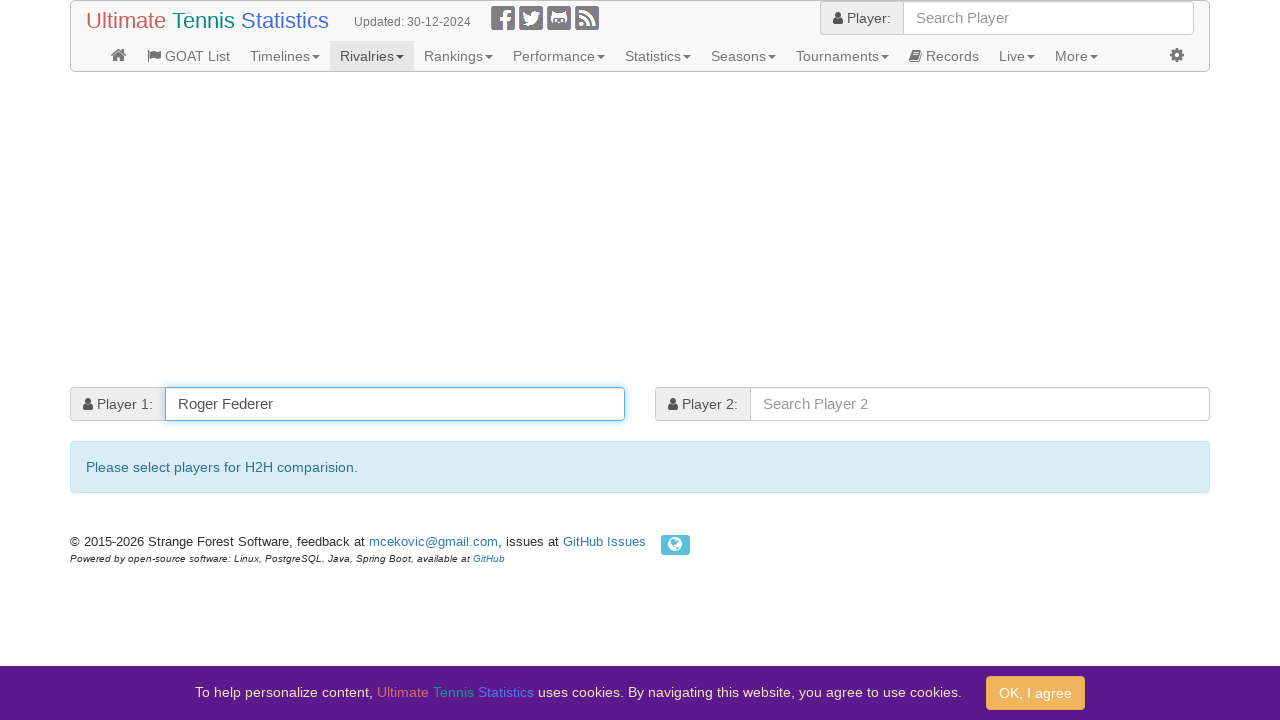

Autocomplete suggestions appeared for player 1
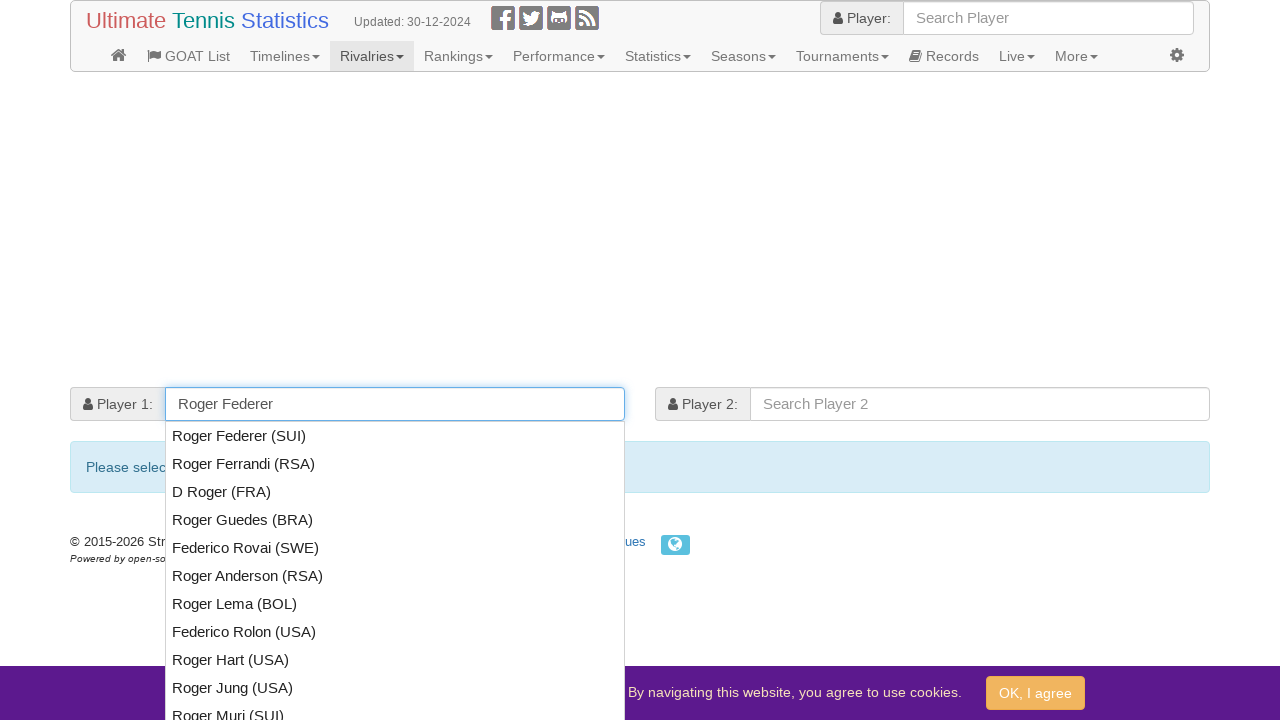

Selected first autocomplete suggestion for player 1 at (395, 436) on .ui-menu-item-wrapper
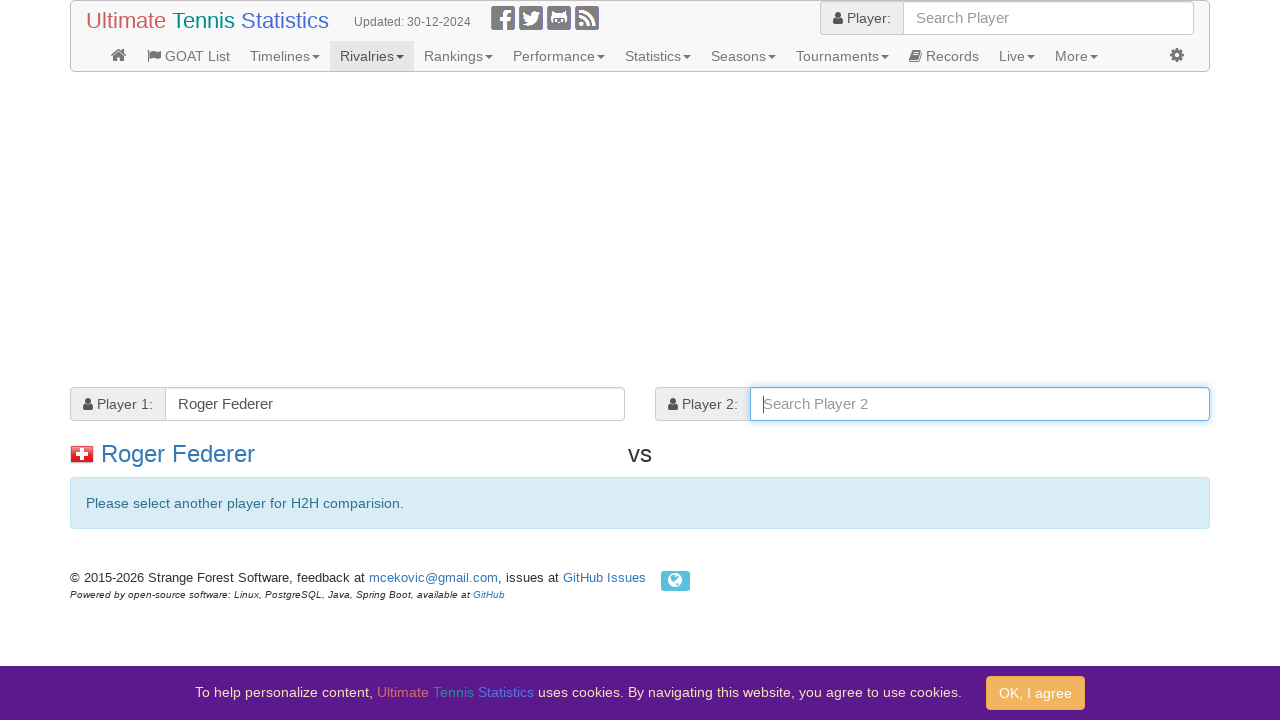

Filled player 2 field with 'Rafael Nadal' on #player2
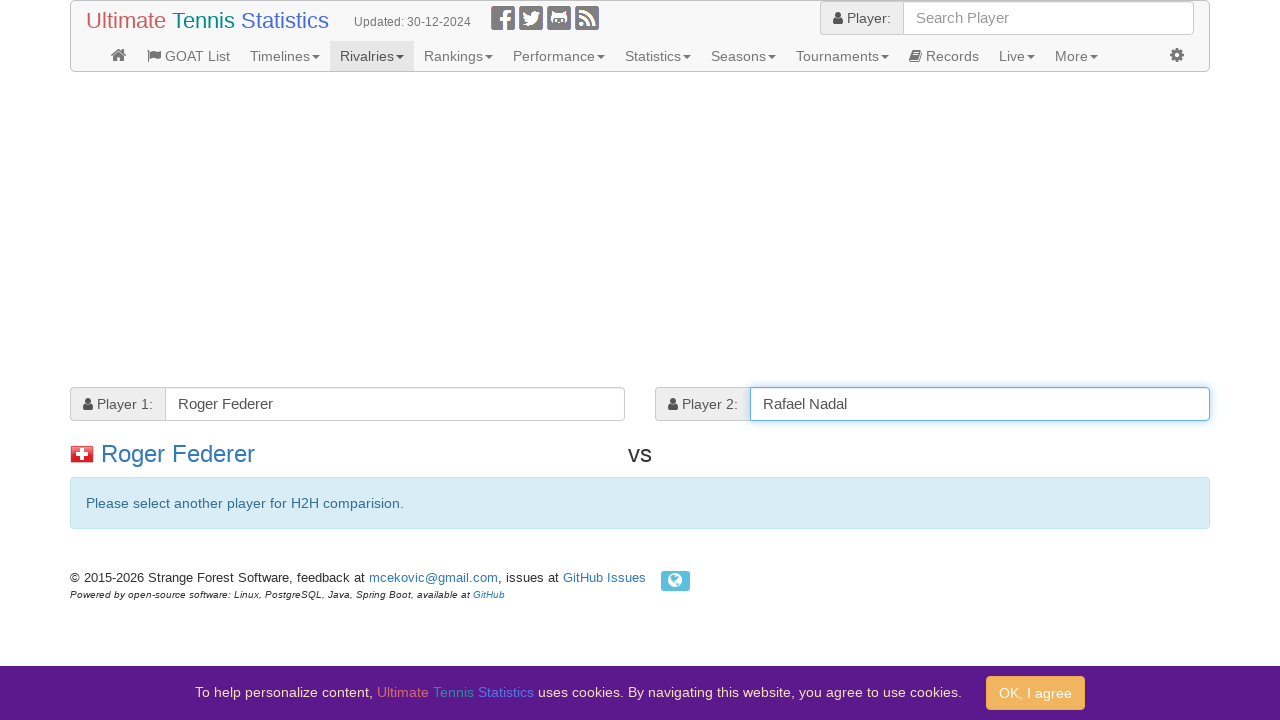

Autocomplete suggestions appeared for player 2
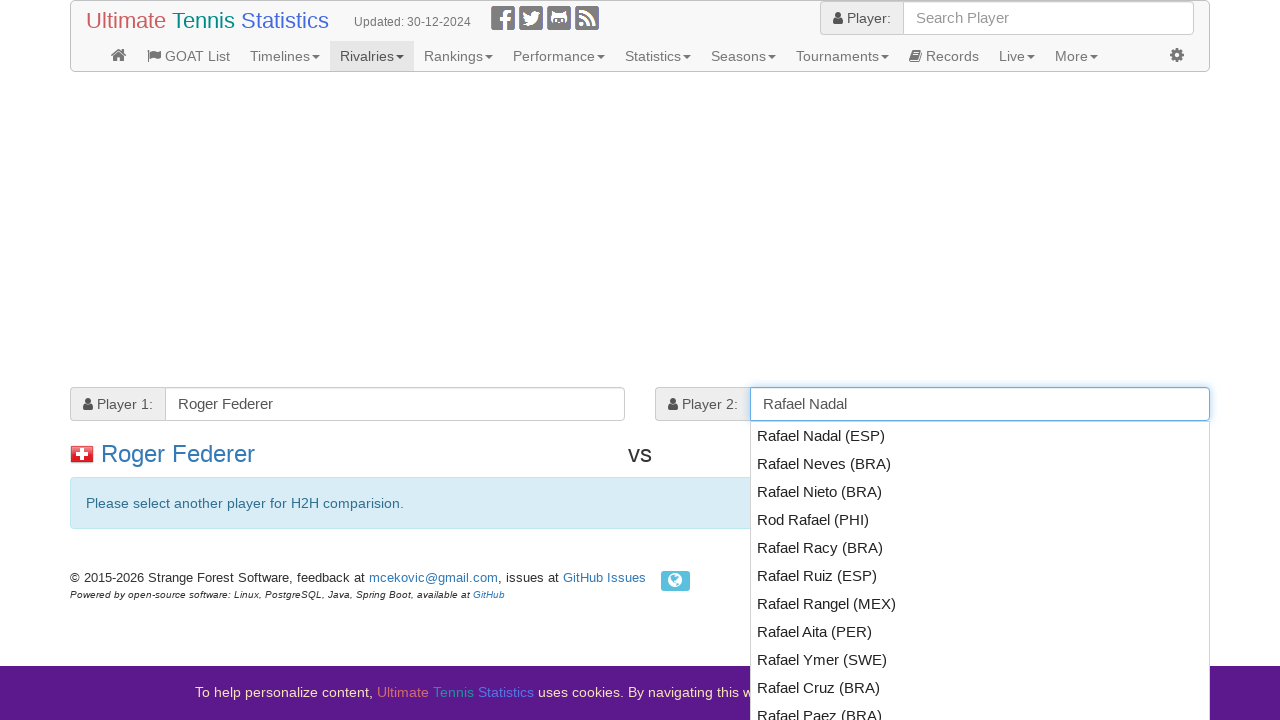

Selected first autocomplete suggestion for player 2 at (980, 436) on .ui-menu-item-wrapper
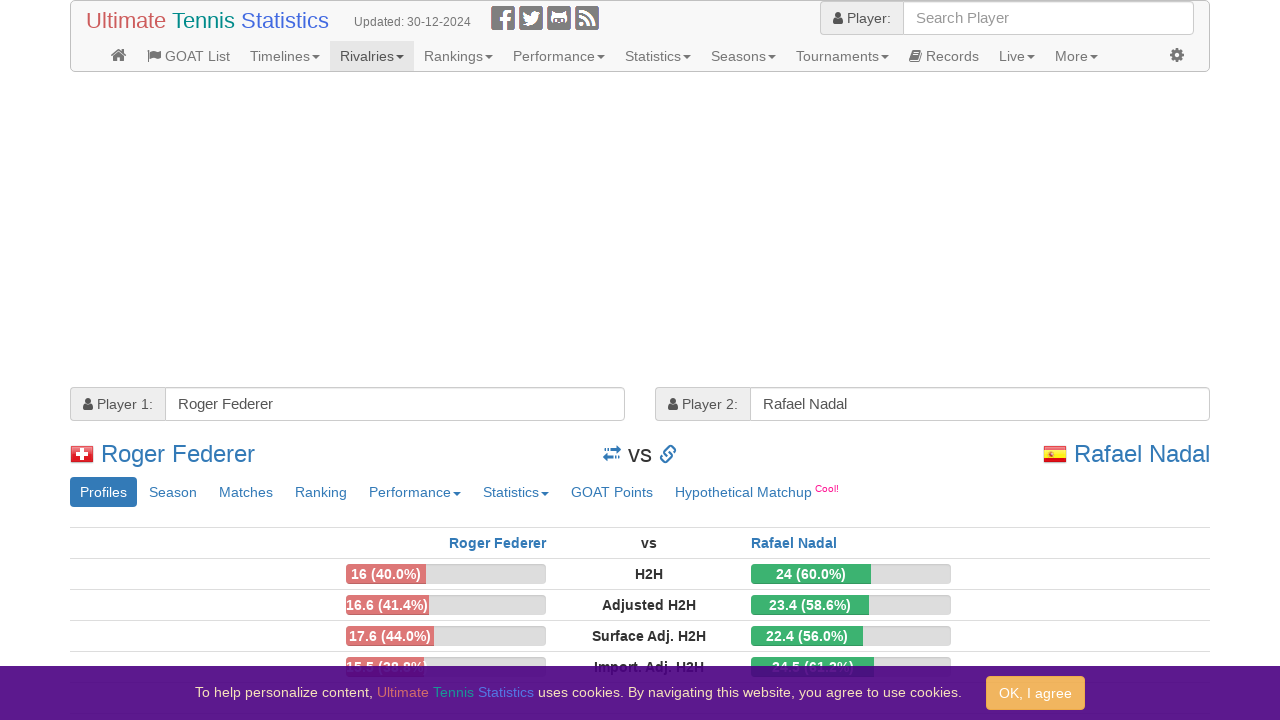

Head-to-head comparison stats loaded
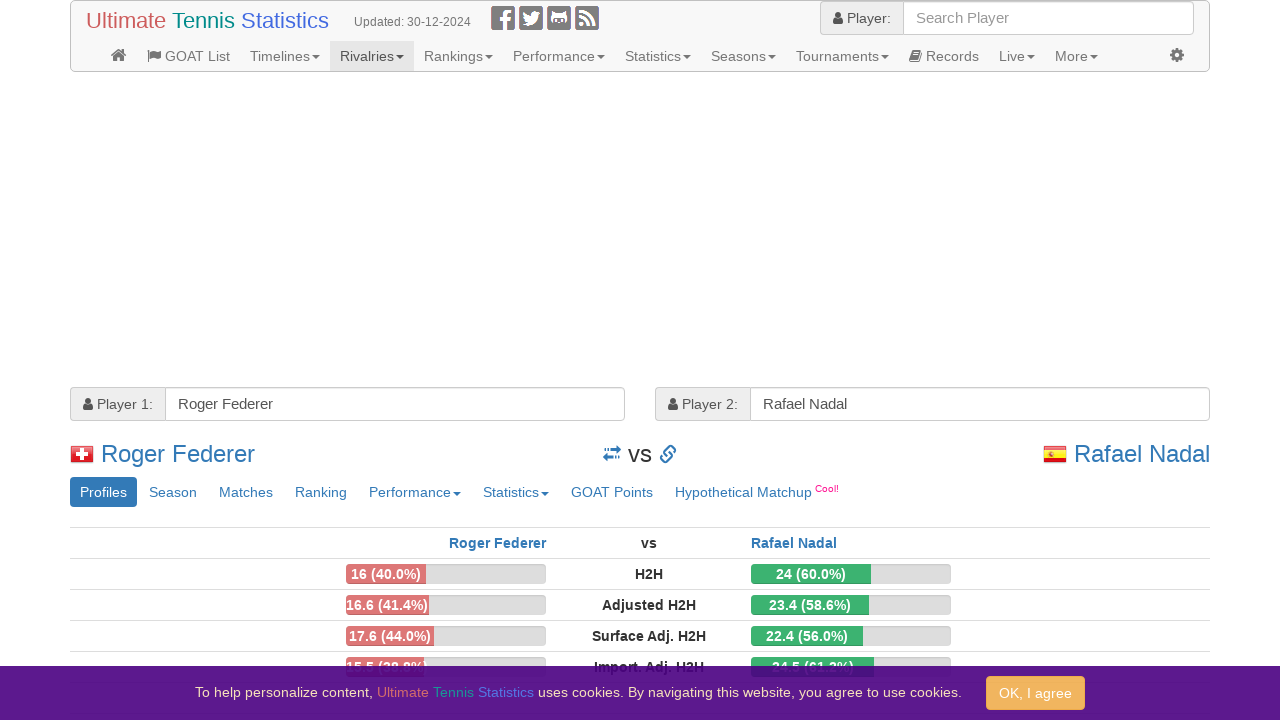

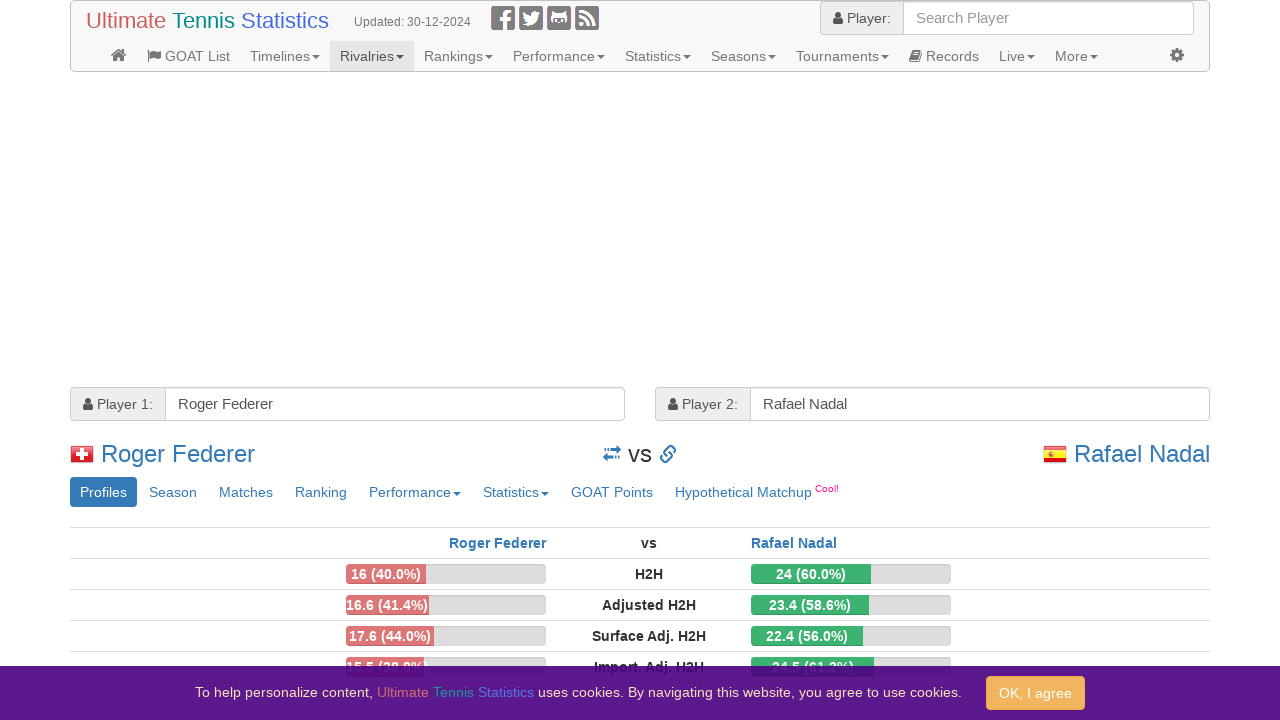